Navigates to DemoQA website, accesses the Elements section, fills out a text box form with user information, submits it, and verifies the displayed data

Starting URL: https://demoqa.com/

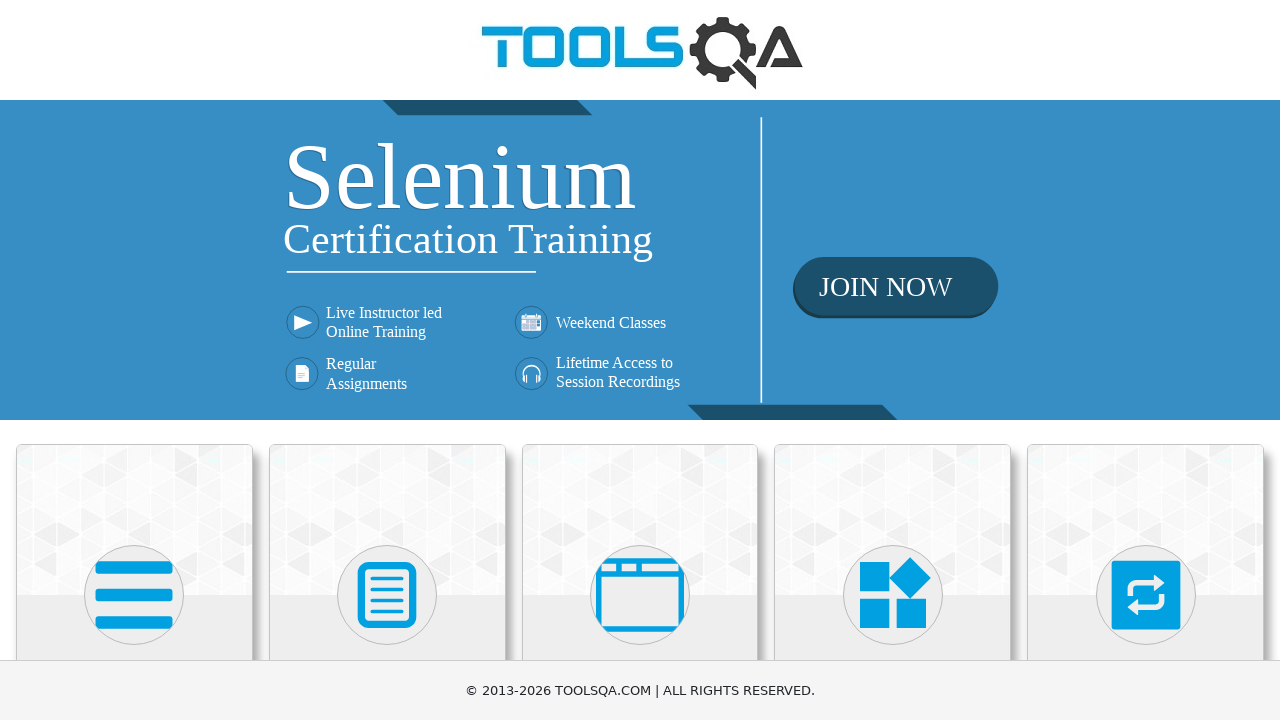

Scrolled down 300px to see elements
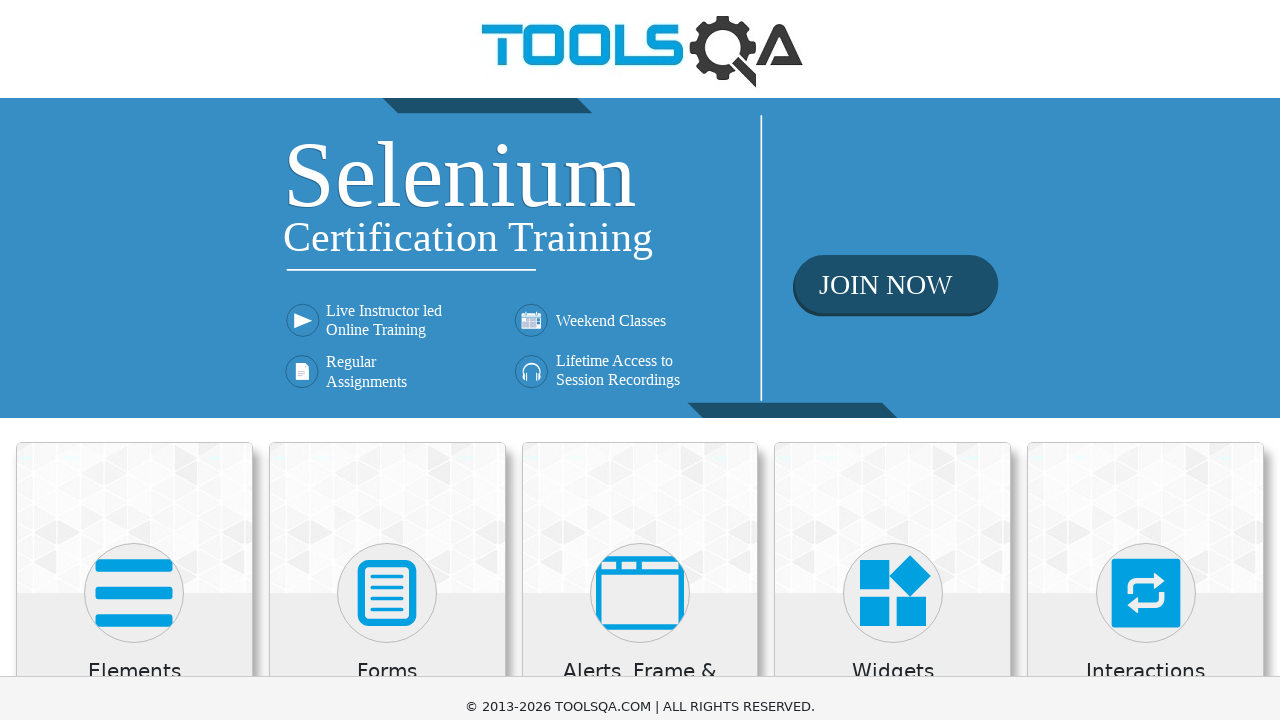

Clicked on Elements section at (134, 373) on xpath=//h5[contains(text(),'Elements')]
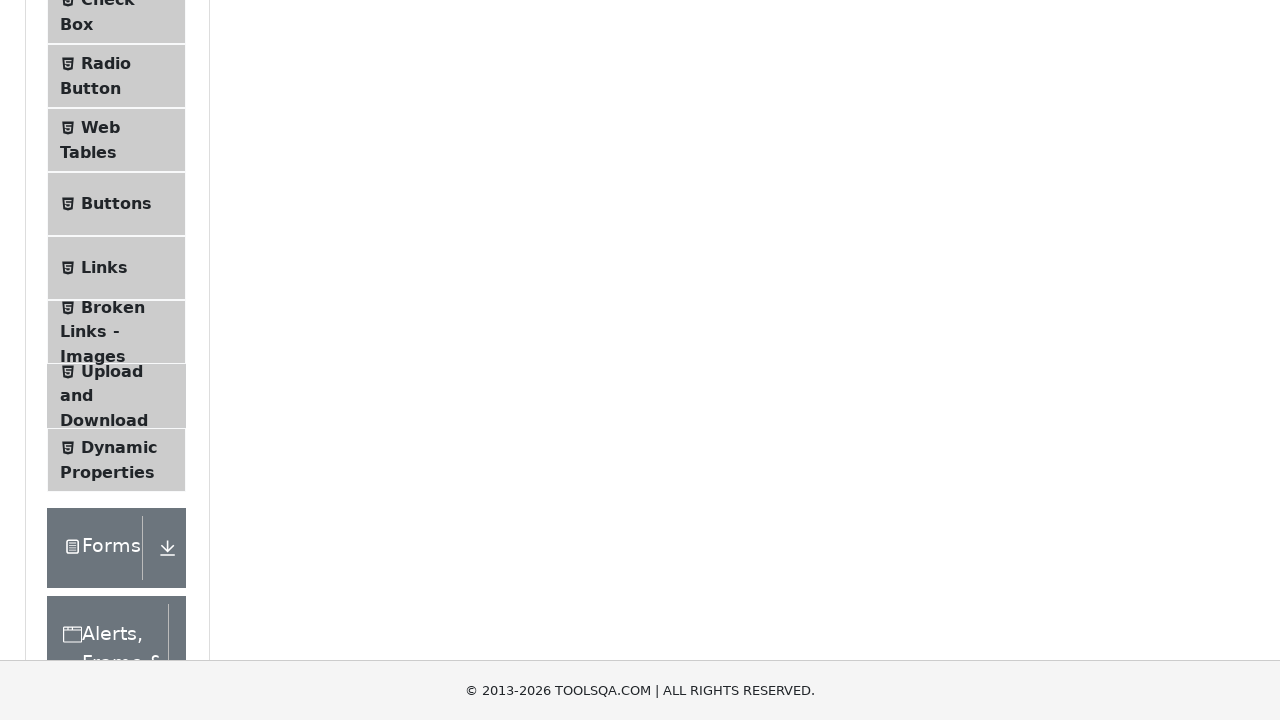

Text Box menu item became visible
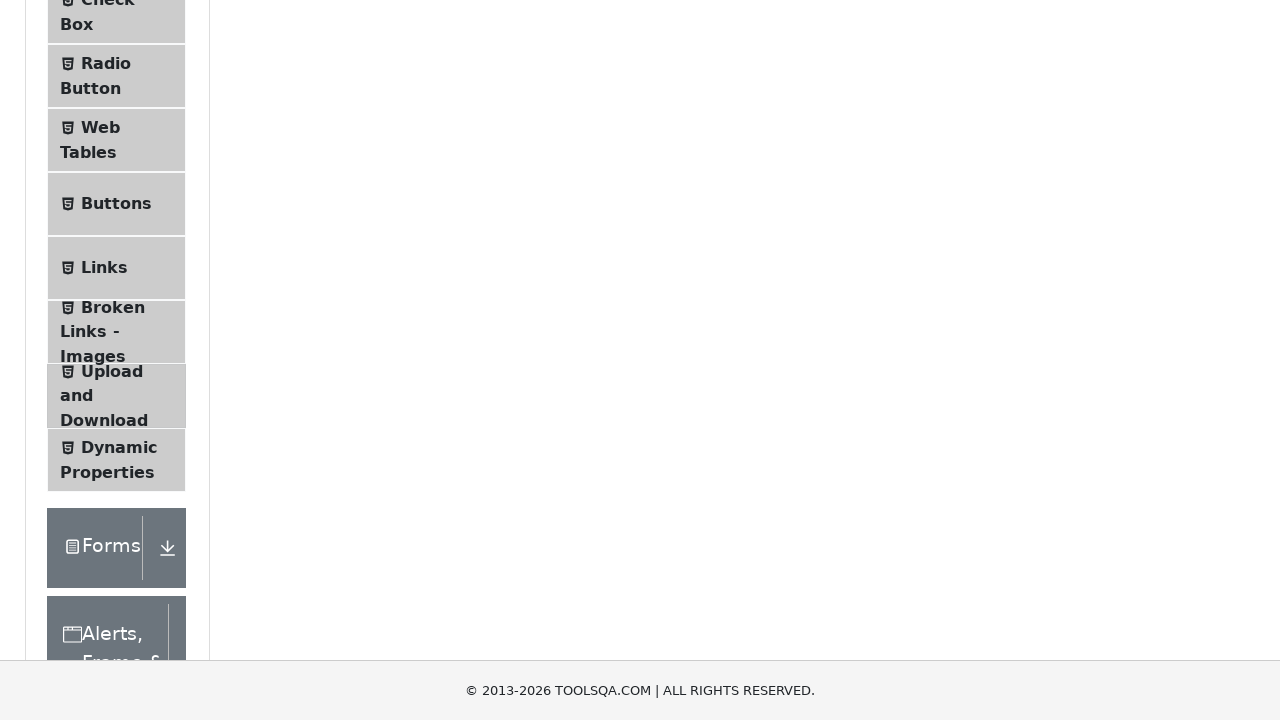

Clicked on Text Box menu item at (116, 261) on #item-0
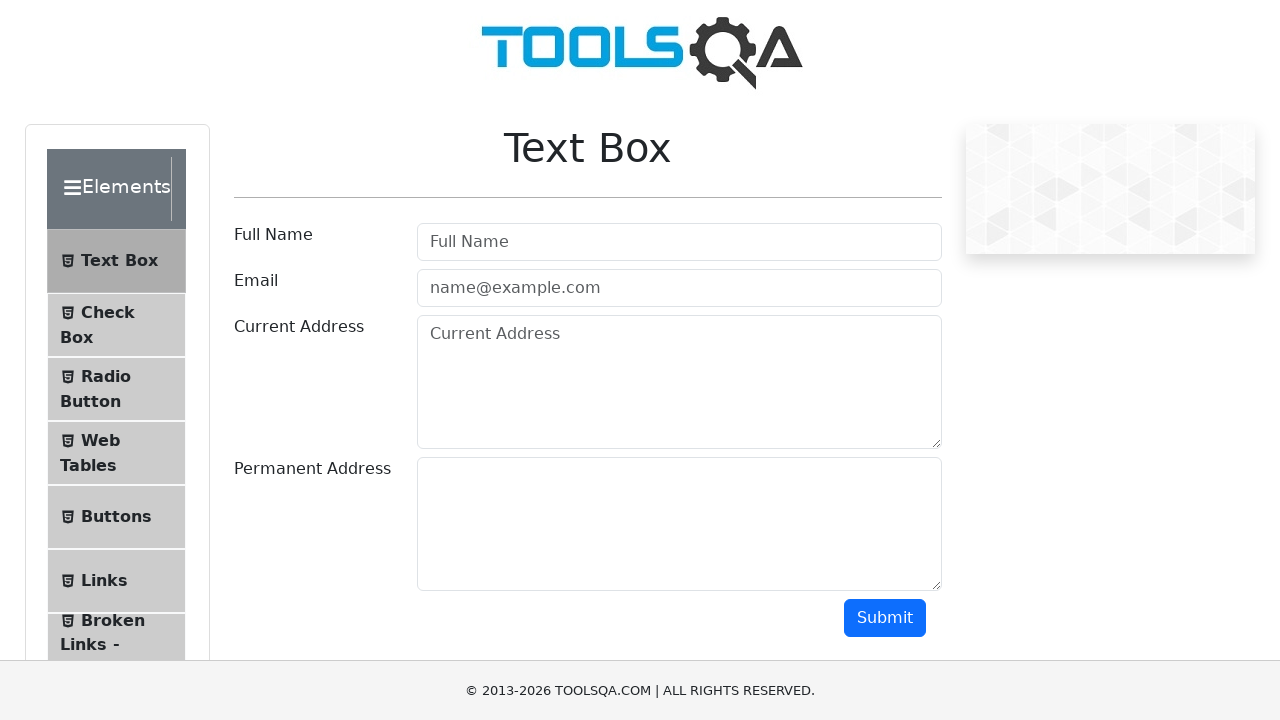

Filled user name field with 'Michael Davis' on #userName
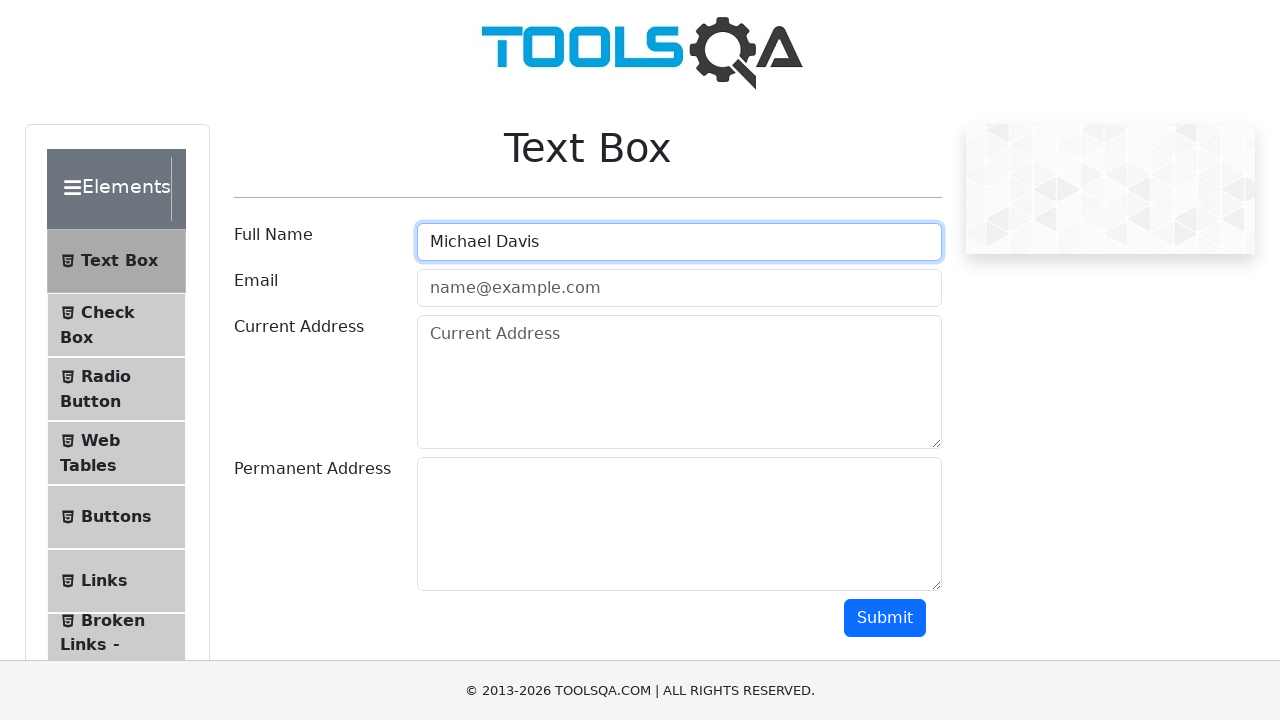

Filled email field with 'michael.davis@gmail.com' on #userEmail
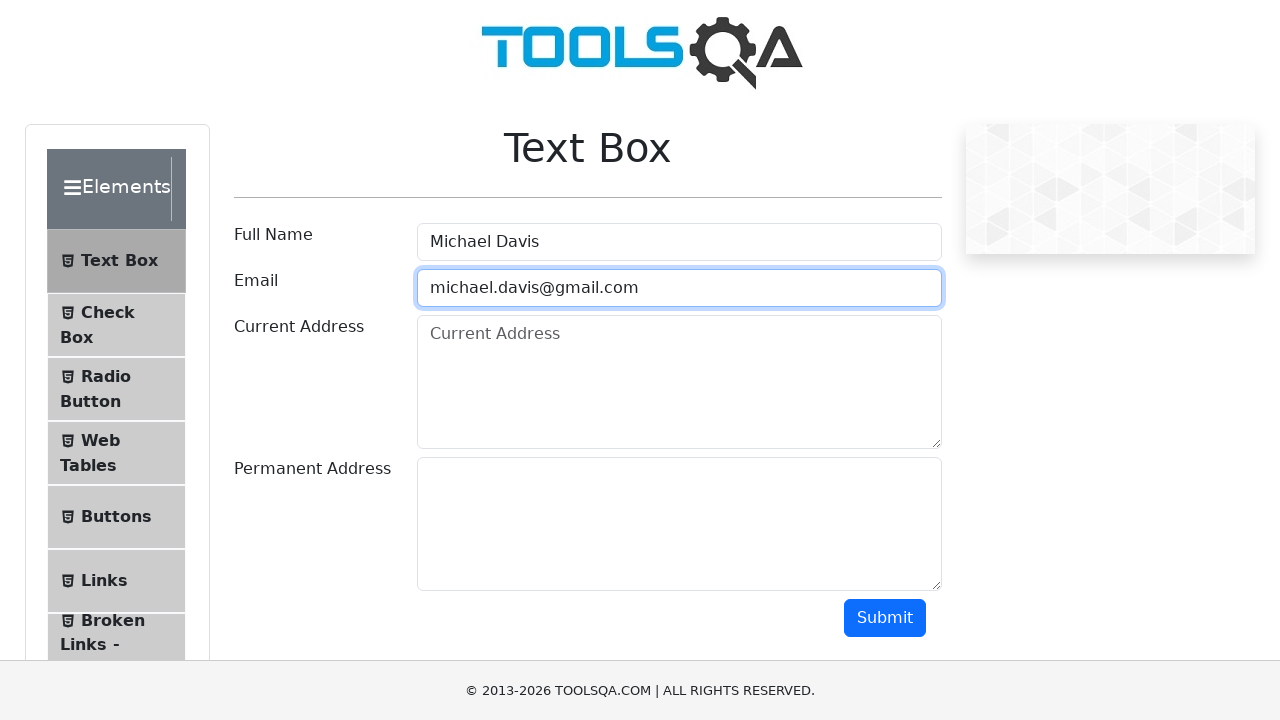

Filled current address with '456 Elm Avenue, Los Angeles, USA' on #currentAddress
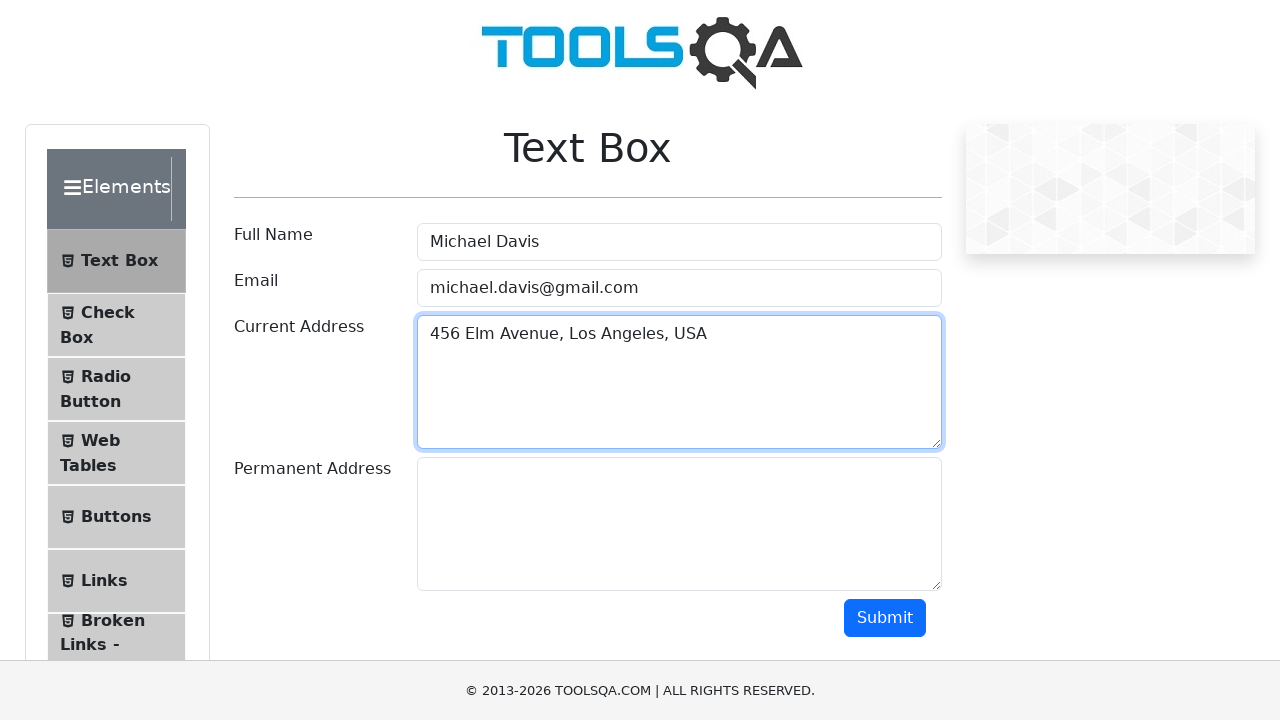

Filled permanent address with '987 Pine Road, Chicago, USA' on #permanentAddress
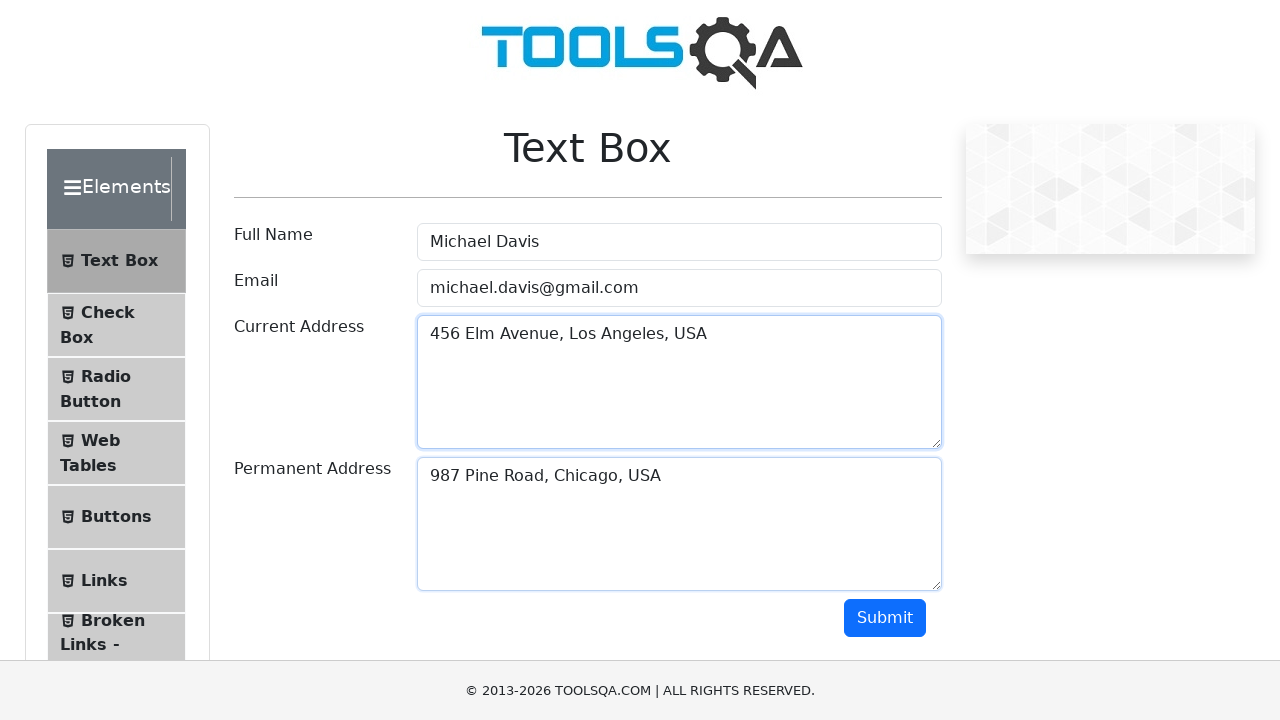

Scrolled down 300px to see submit button
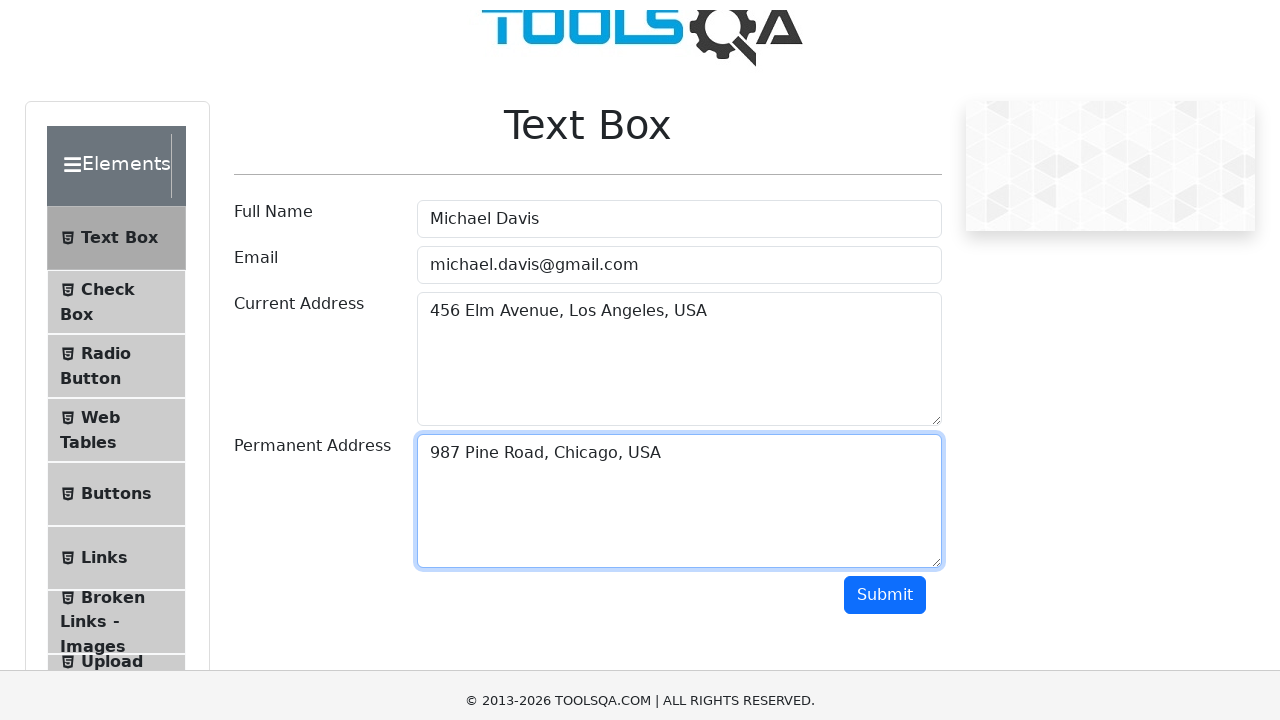

Clicked submit button to submit form at (885, 318) on #submit
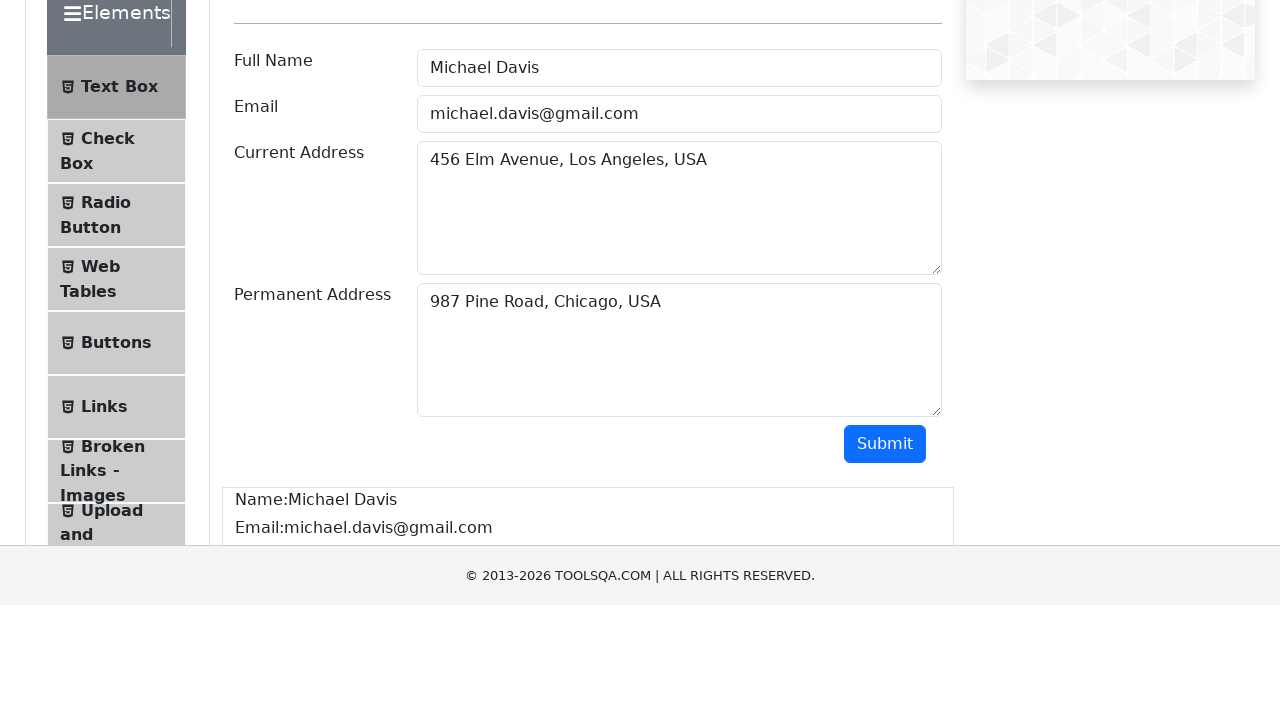

Form results appeared on page
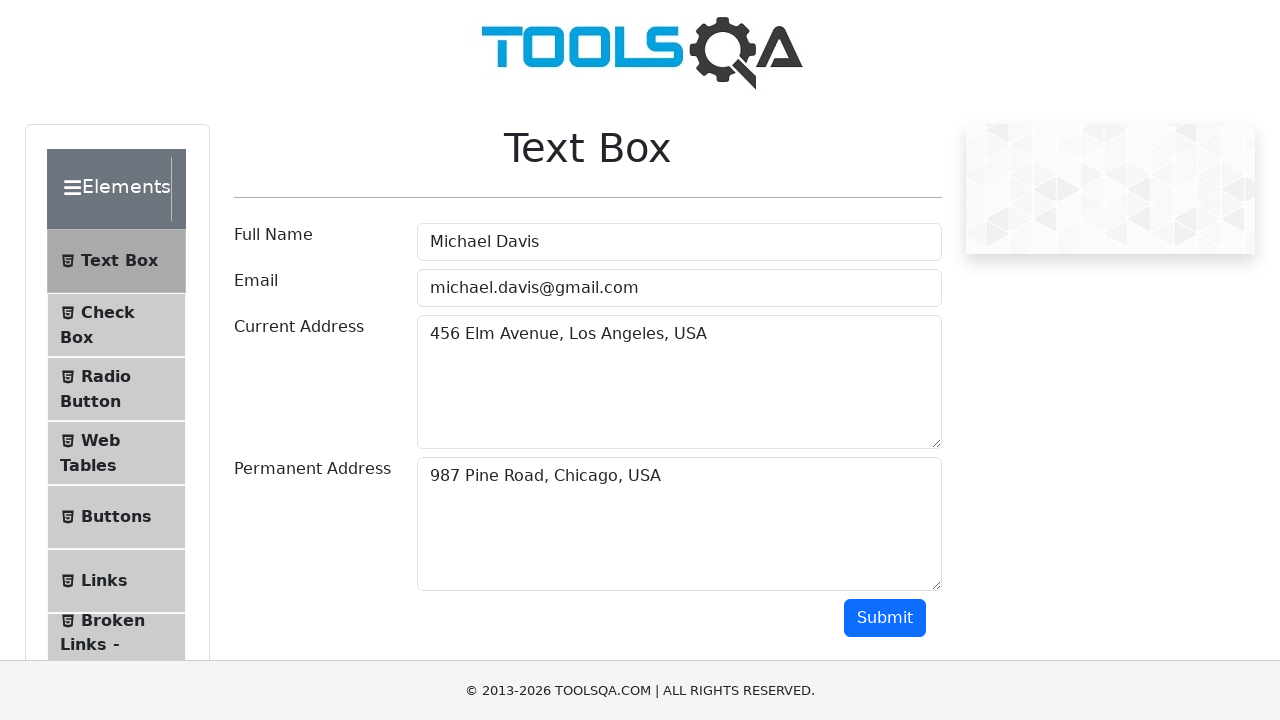

Located name result element
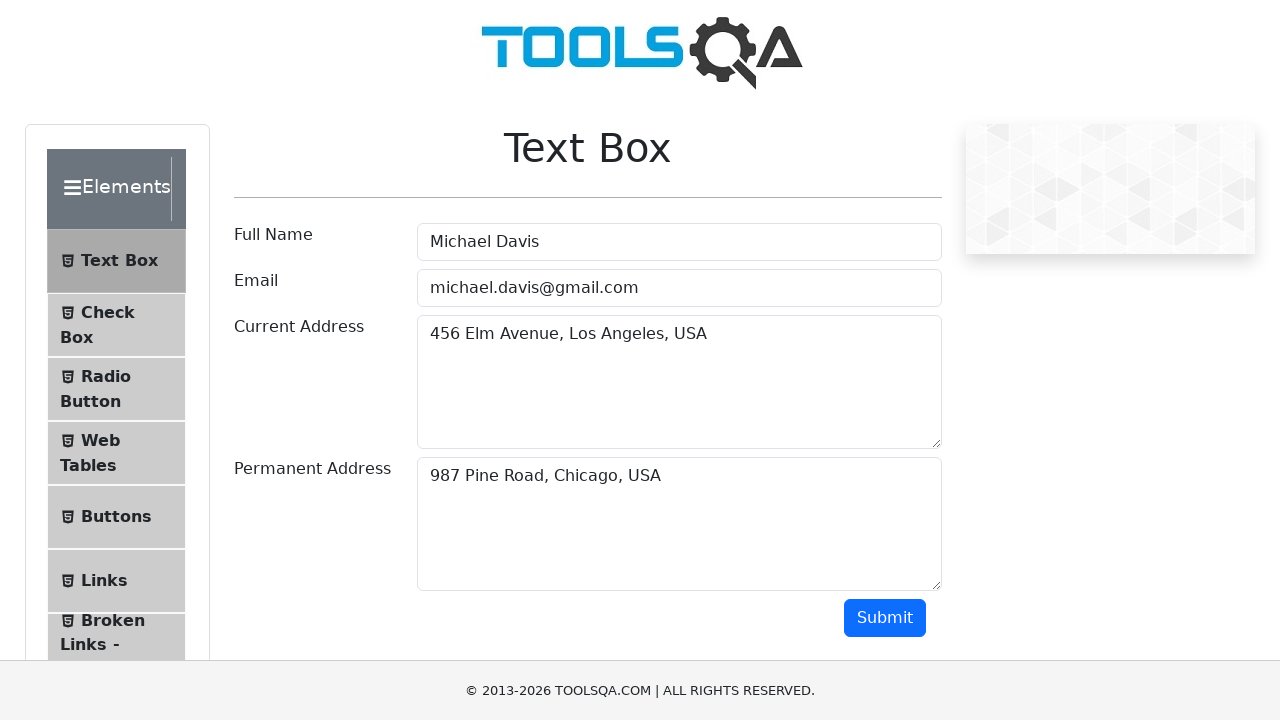

Located email result element
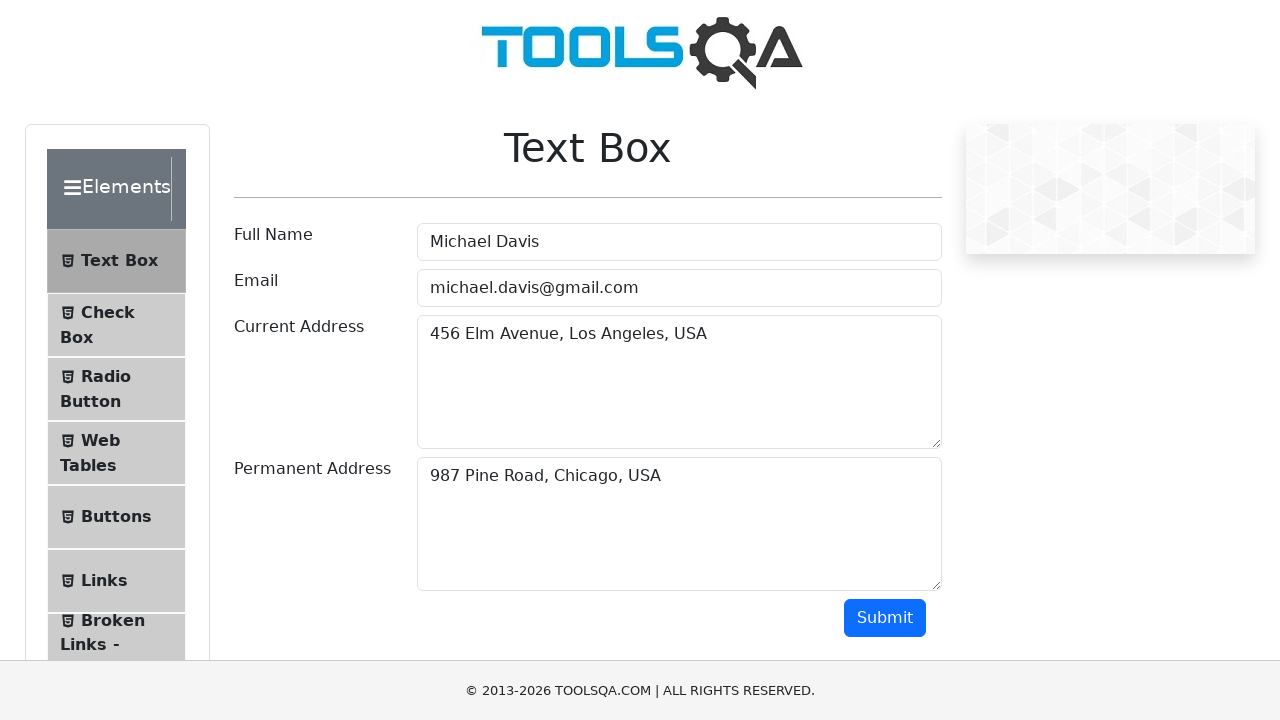

Located current address result element
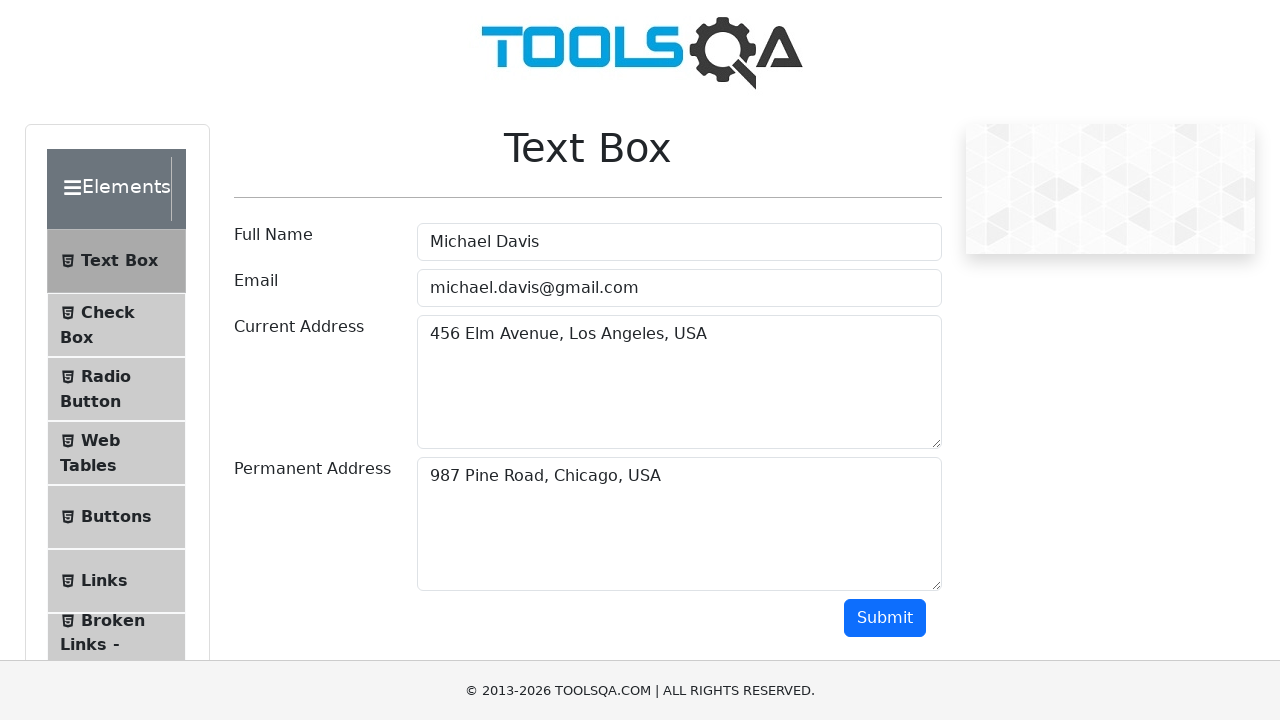

Located permanent address result element
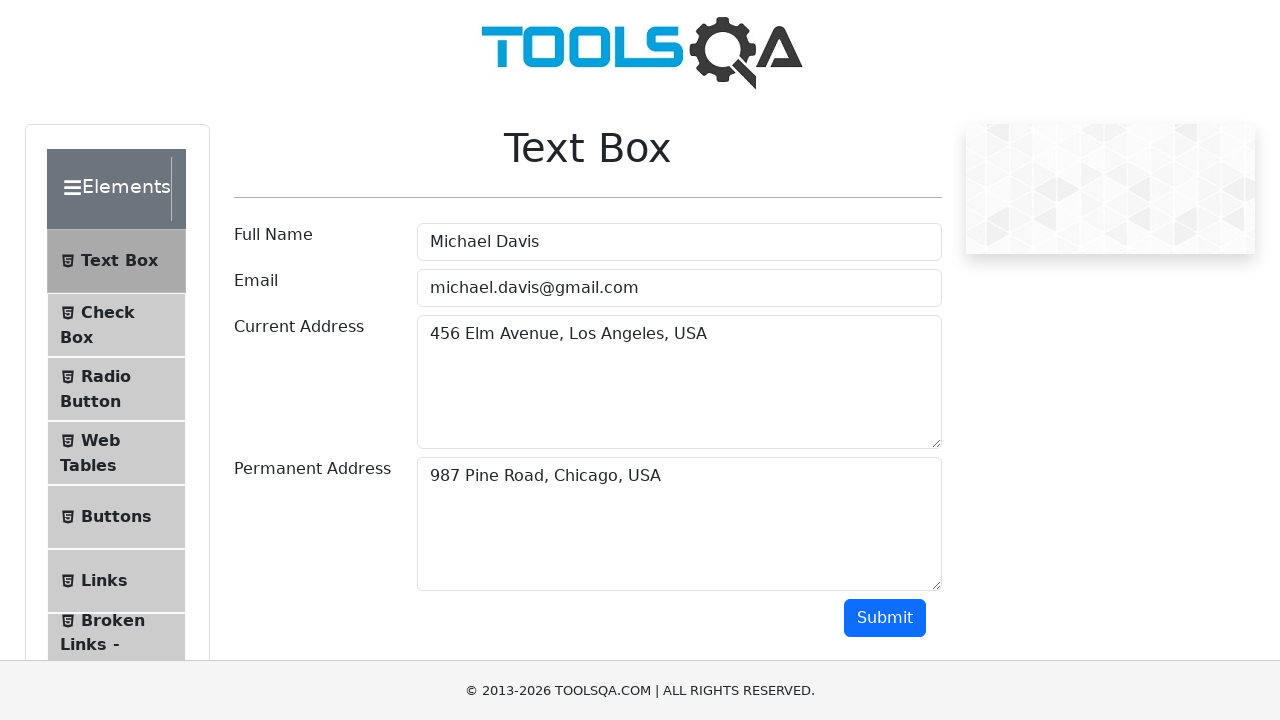

Verified name element is visible
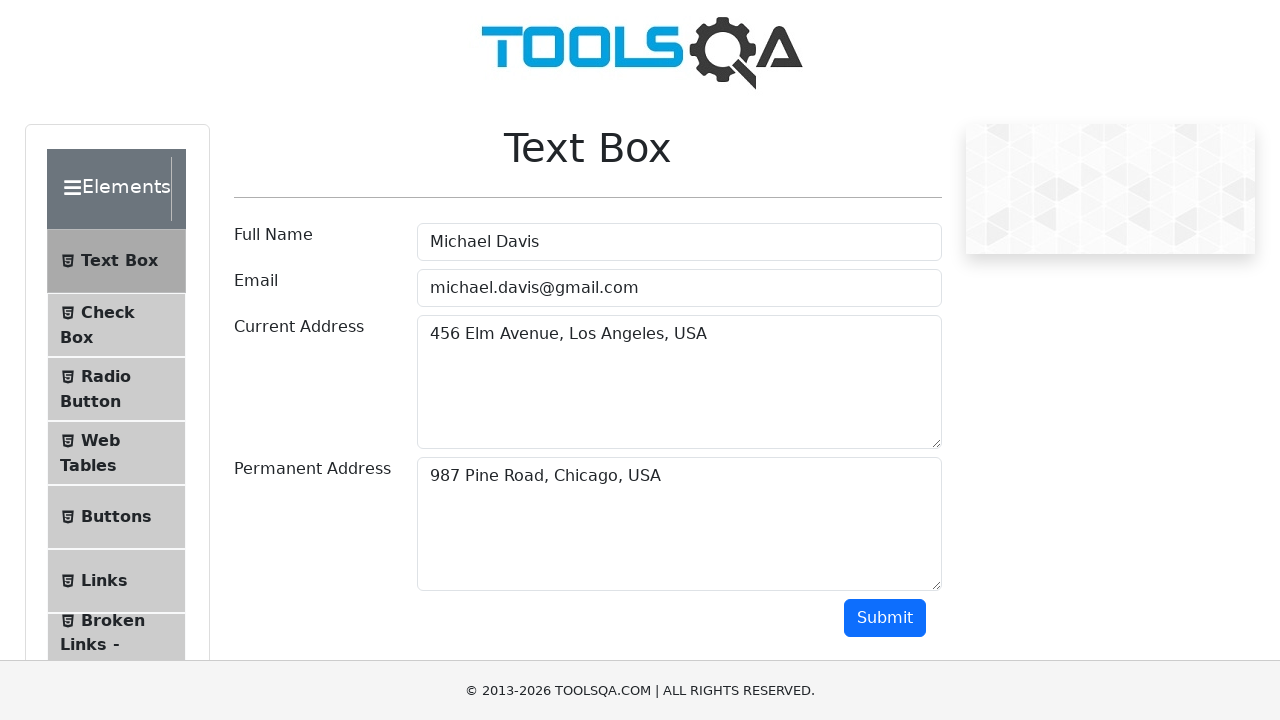

Verified email element is visible
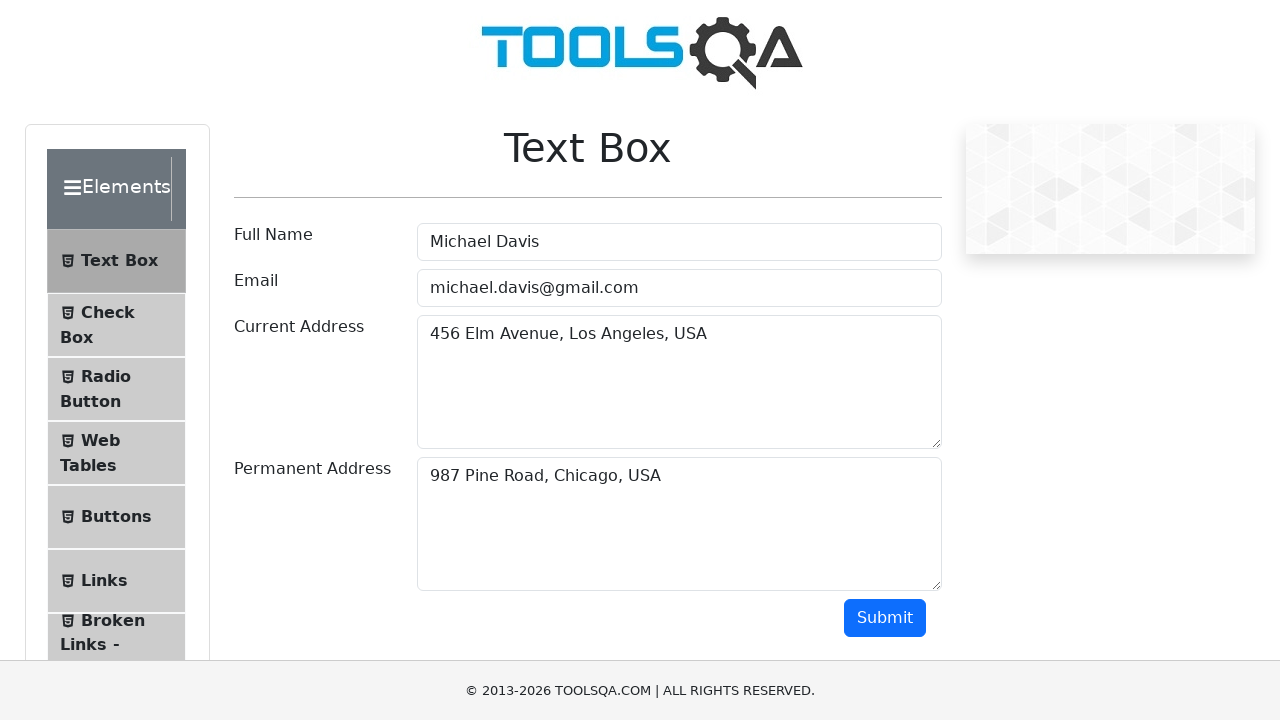

Verified current address element is visible
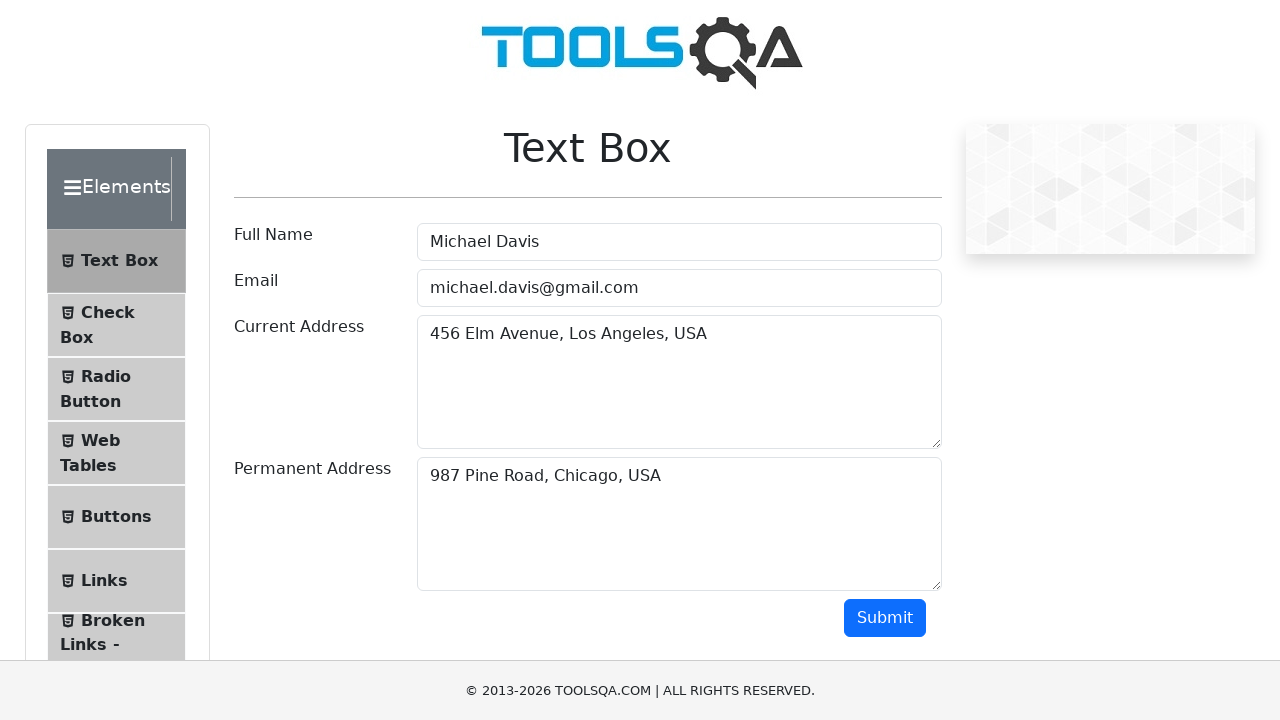

Verified permanent address element is visible
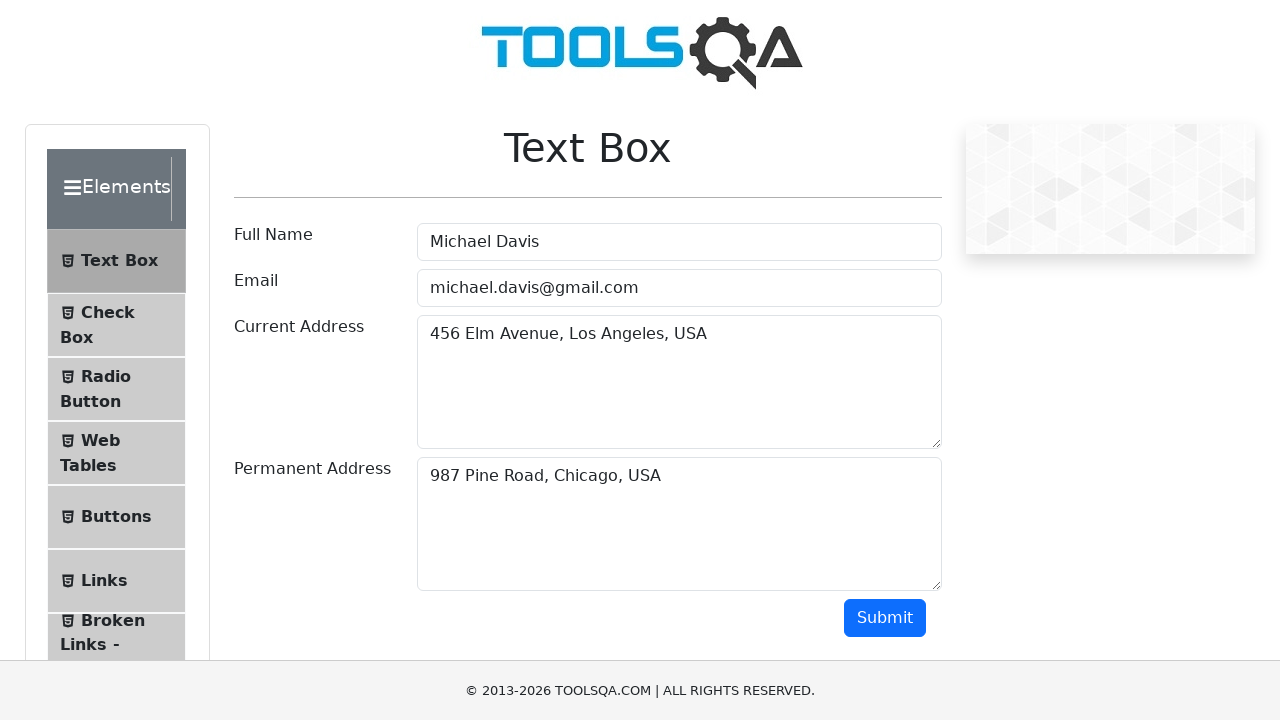

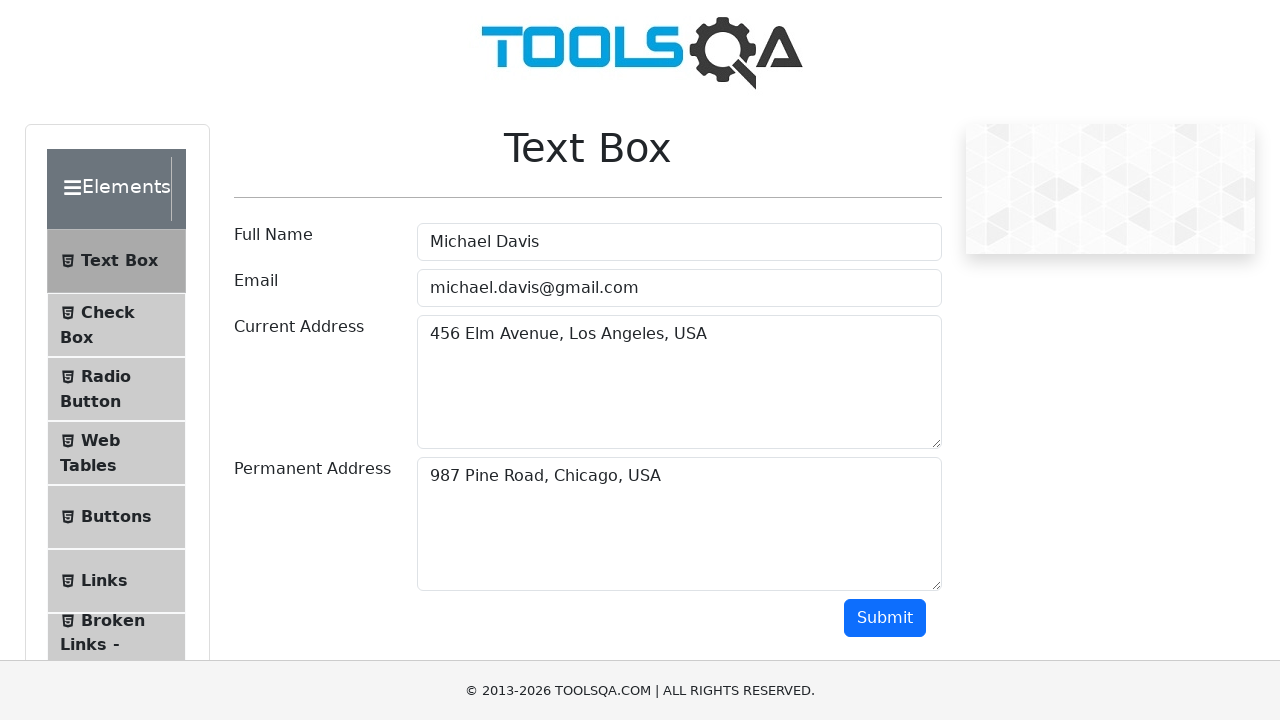